Tests jQuery UI selectmenu custom dropdowns by selecting different values from speed, files, number, and salutation dropdowns, then verifying the selections

Starting URL: https://jqueryui.com/resources/demos/selectmenu/default.html

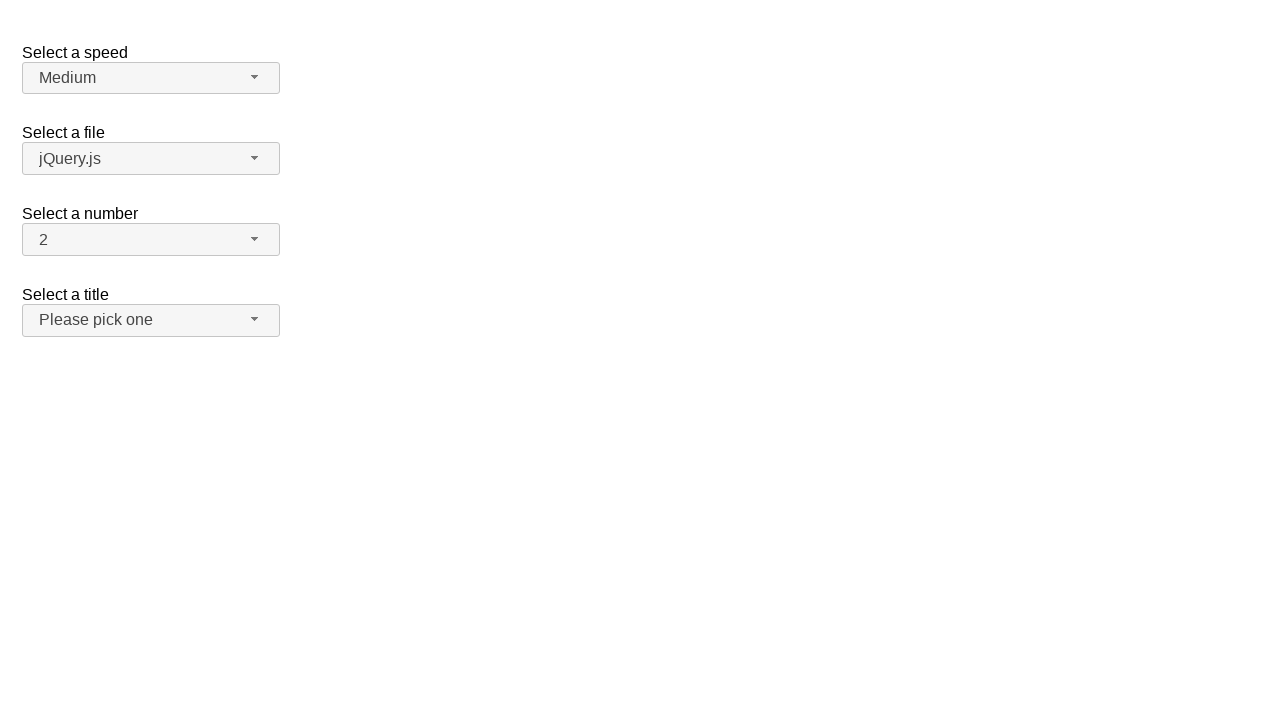

Clicked speed dropdown button at (151, 78) on span#speed-button
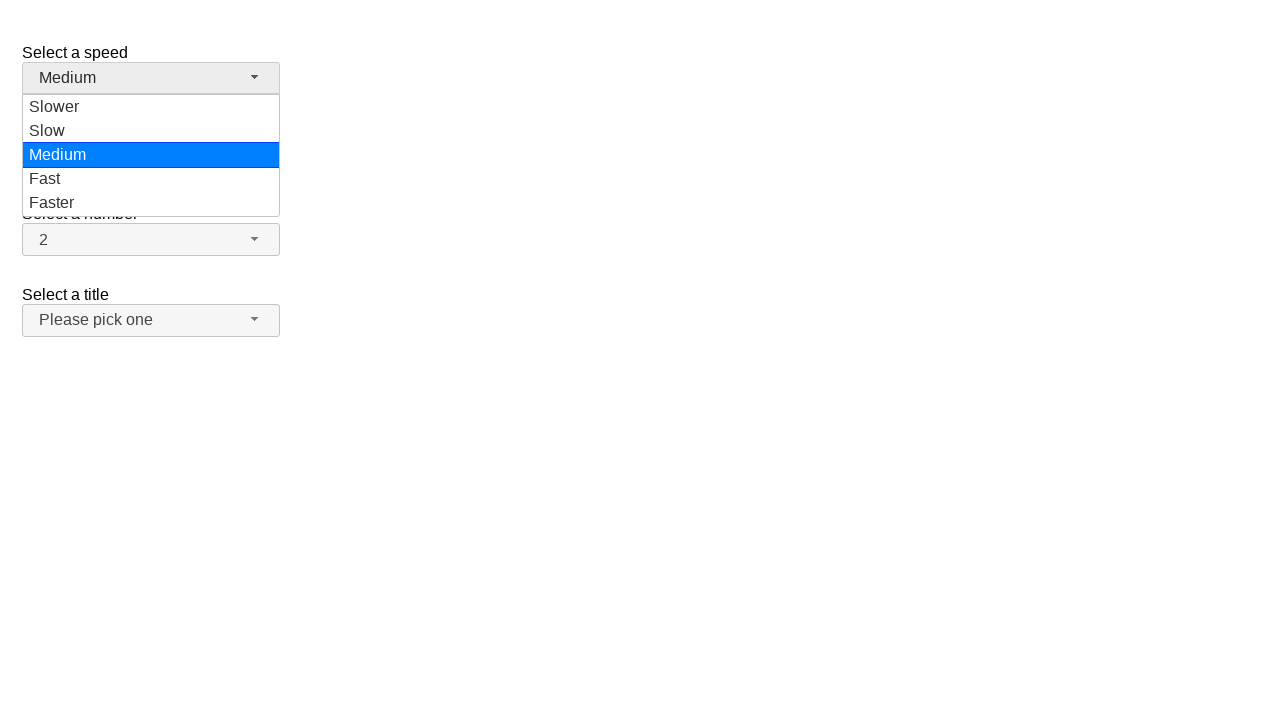

Speed dropdown menu loaded
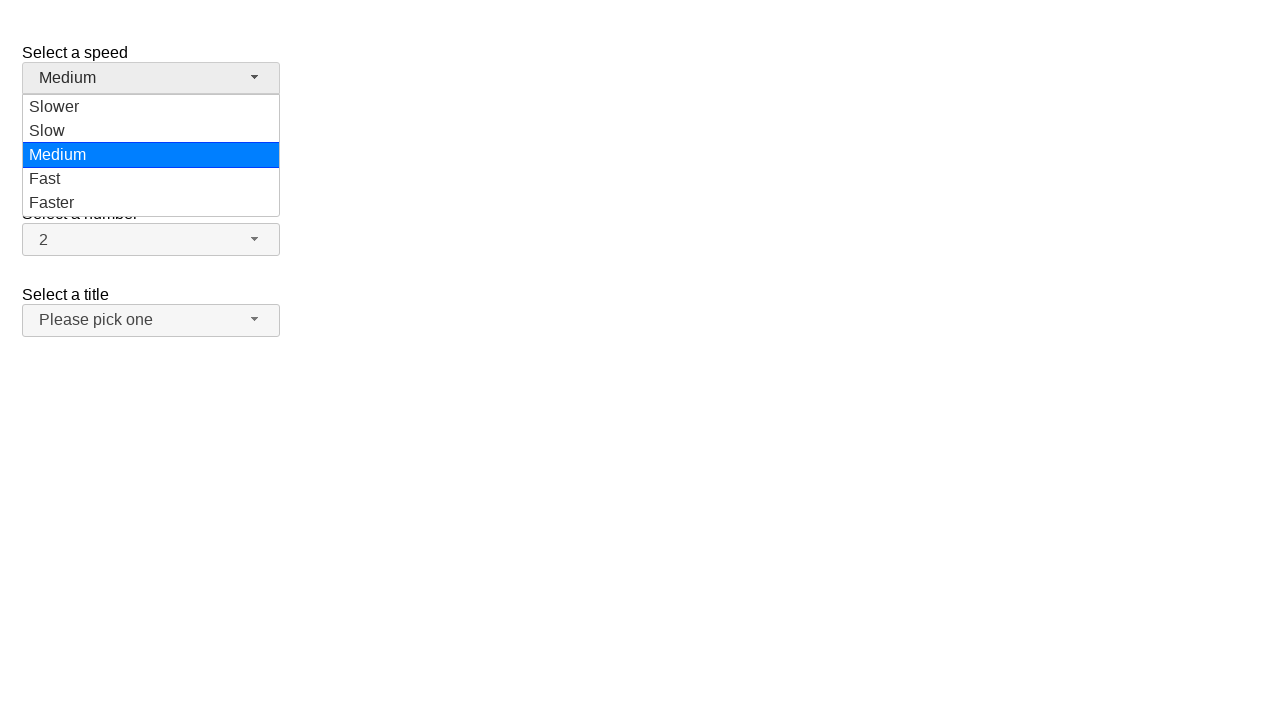

Selected 'Medium' from speed dropdown at (151, 155) on ul#speed-menu div:has-text('Medium')
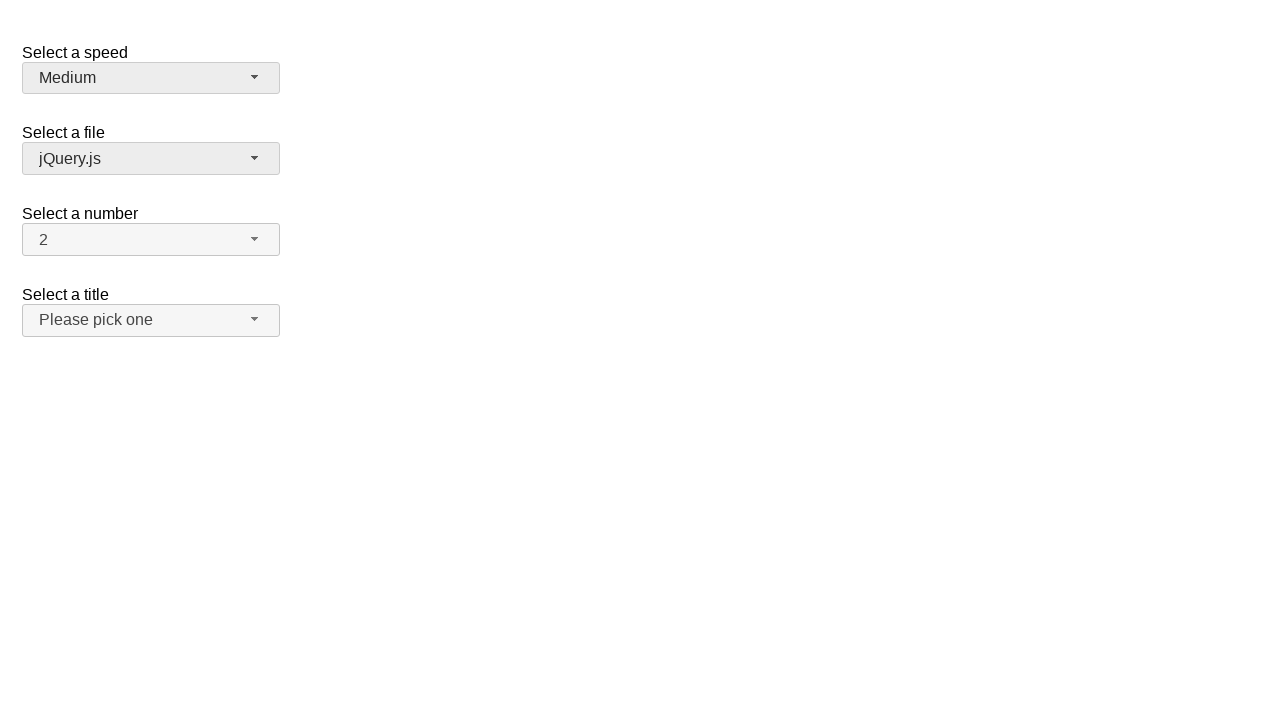

Clicked files dropdown button at (151, 159) on span#files-button
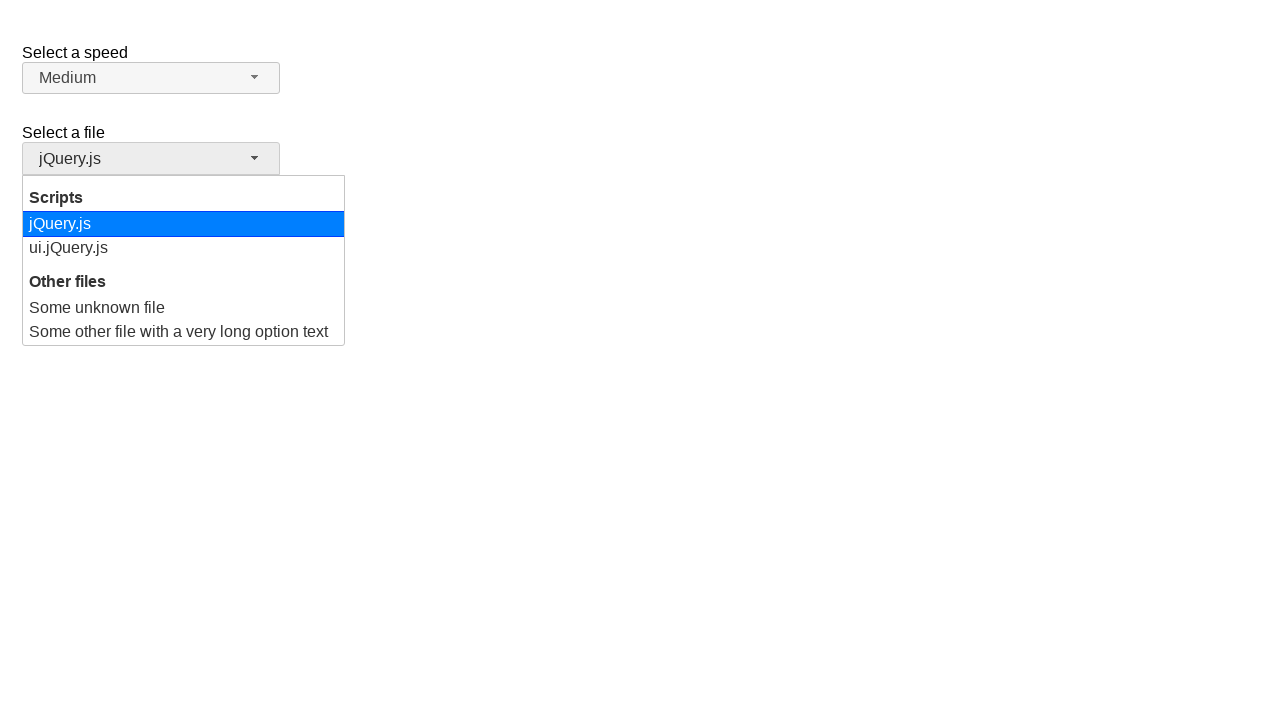

Files dropdown menu loaded
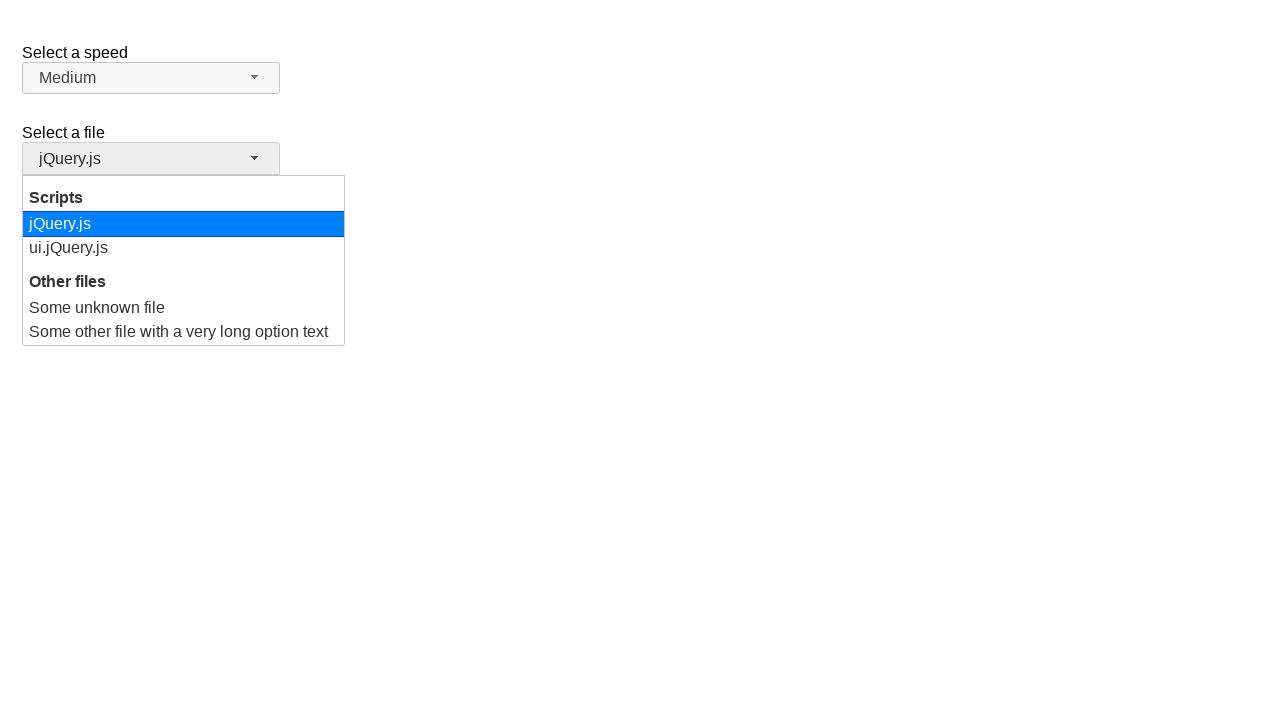

Selected 'ui.jQuery.js' from files dropdown at (184, 248) on ul#files-menu div:has-text('ui.jQuery.js')
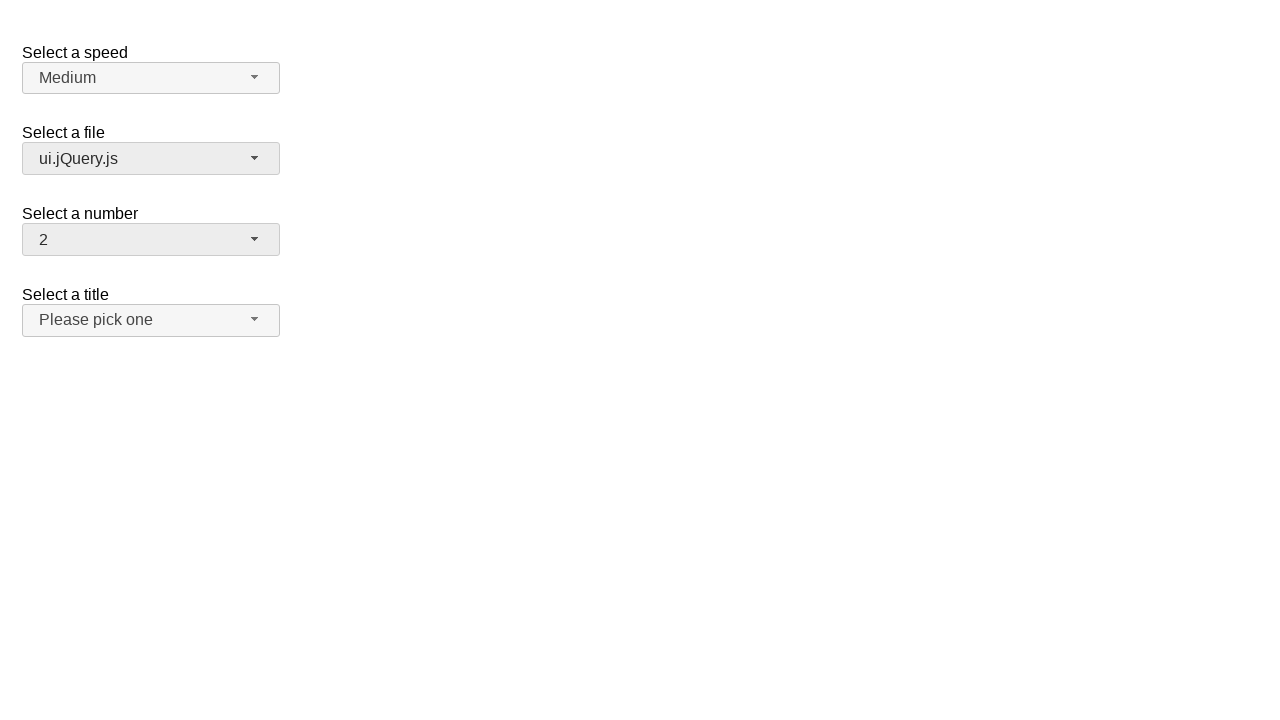

Clicked number dropdown button at (151, 240) on span#number-button
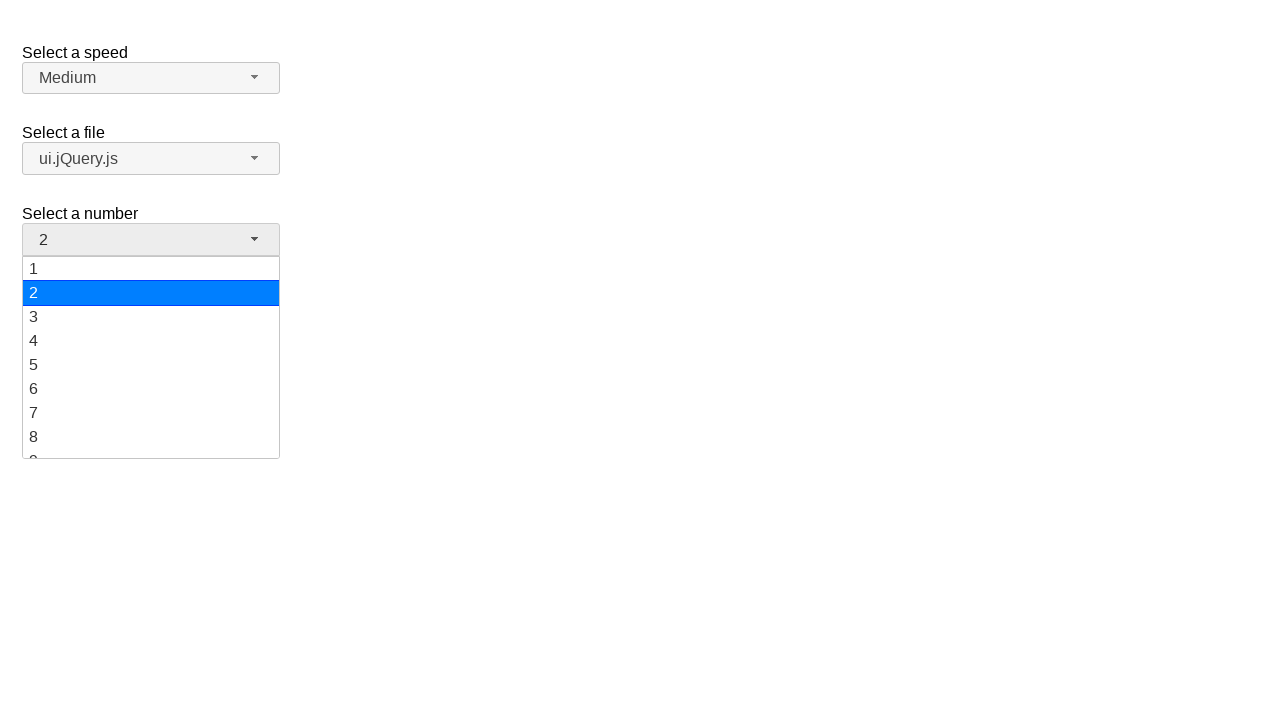

Number dropdown menu loaded
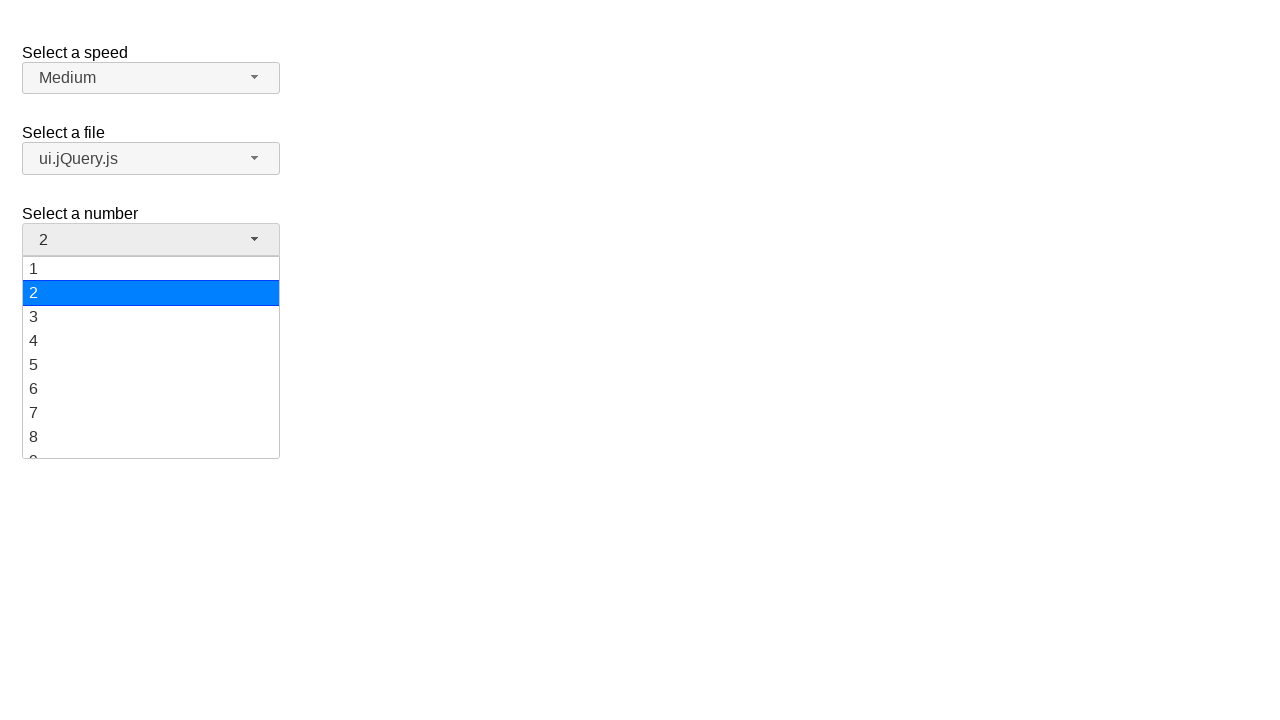

Selected '13' from number dropdown at (151, 357) on ul#number-menu div:has-text('13')
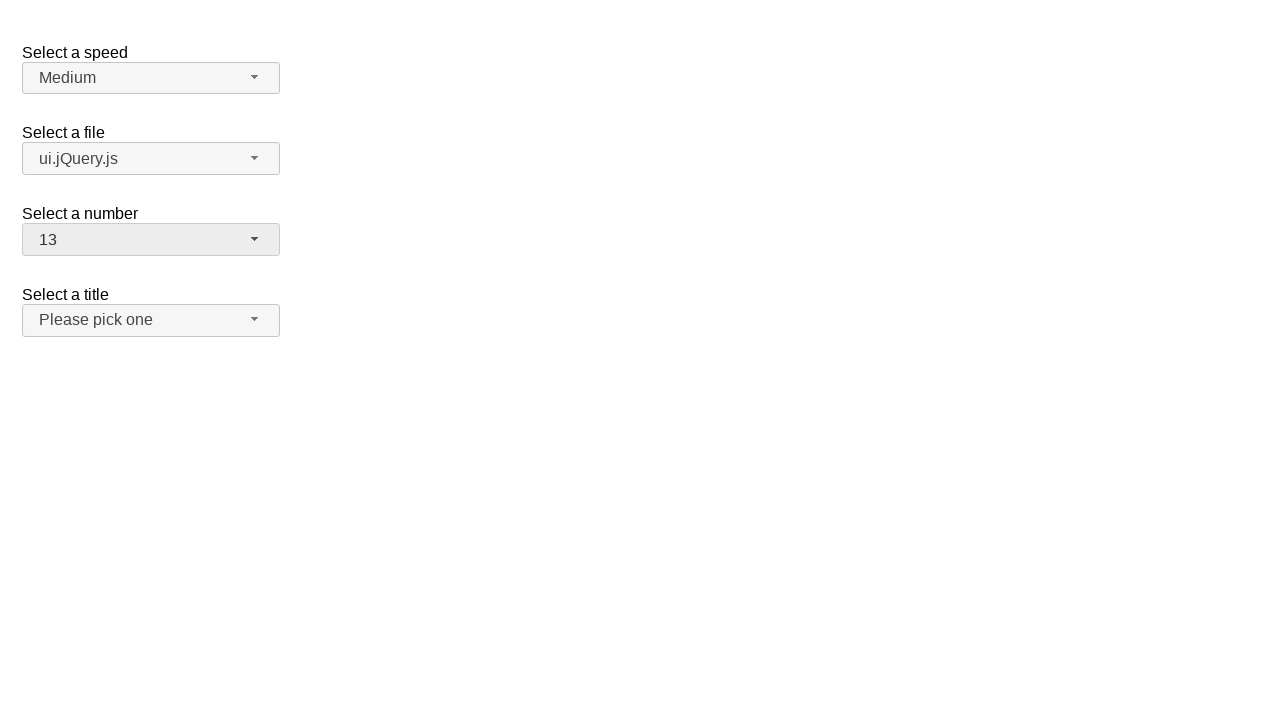

Clicked salutation dropdown button at (151, 320) on span#salutation-button
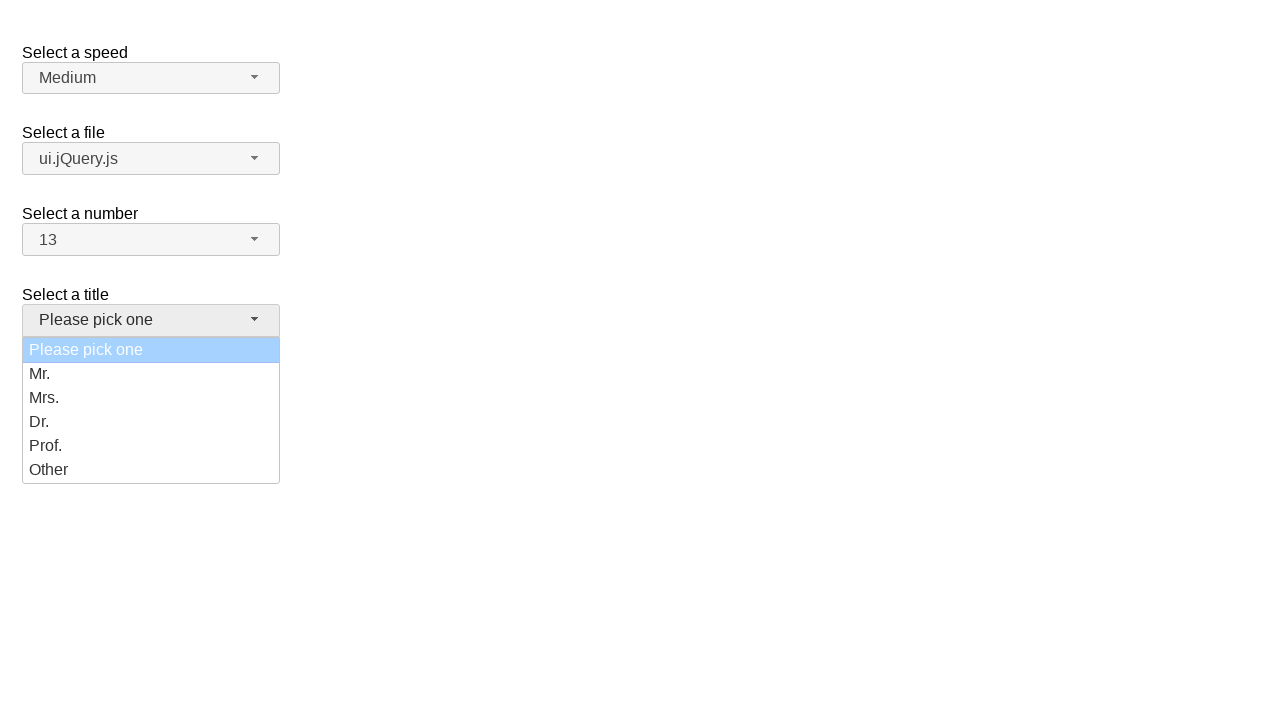

Salutation dropdown menu loaded
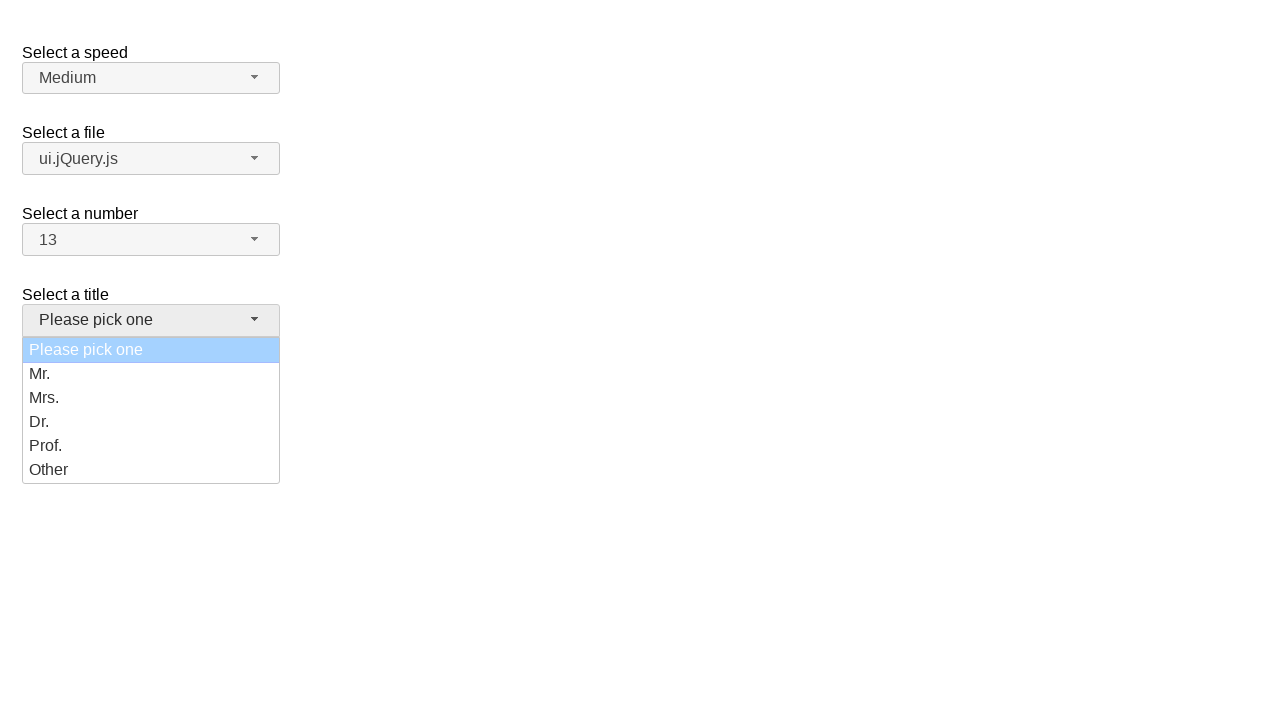

Selected 'Dr.' from salutation dropdown at (151, 422) on ul#salutation-menu div:has-text('Dr.')
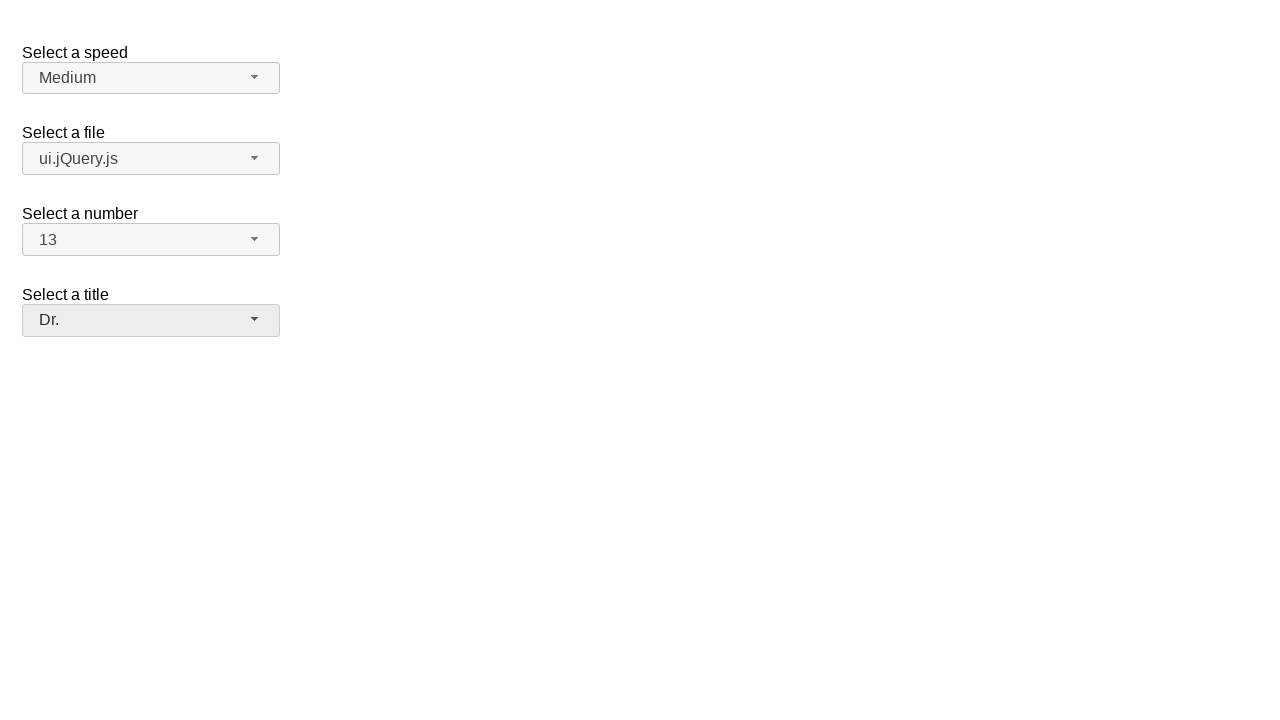

Verified speed dropdown selection is 'Medium'
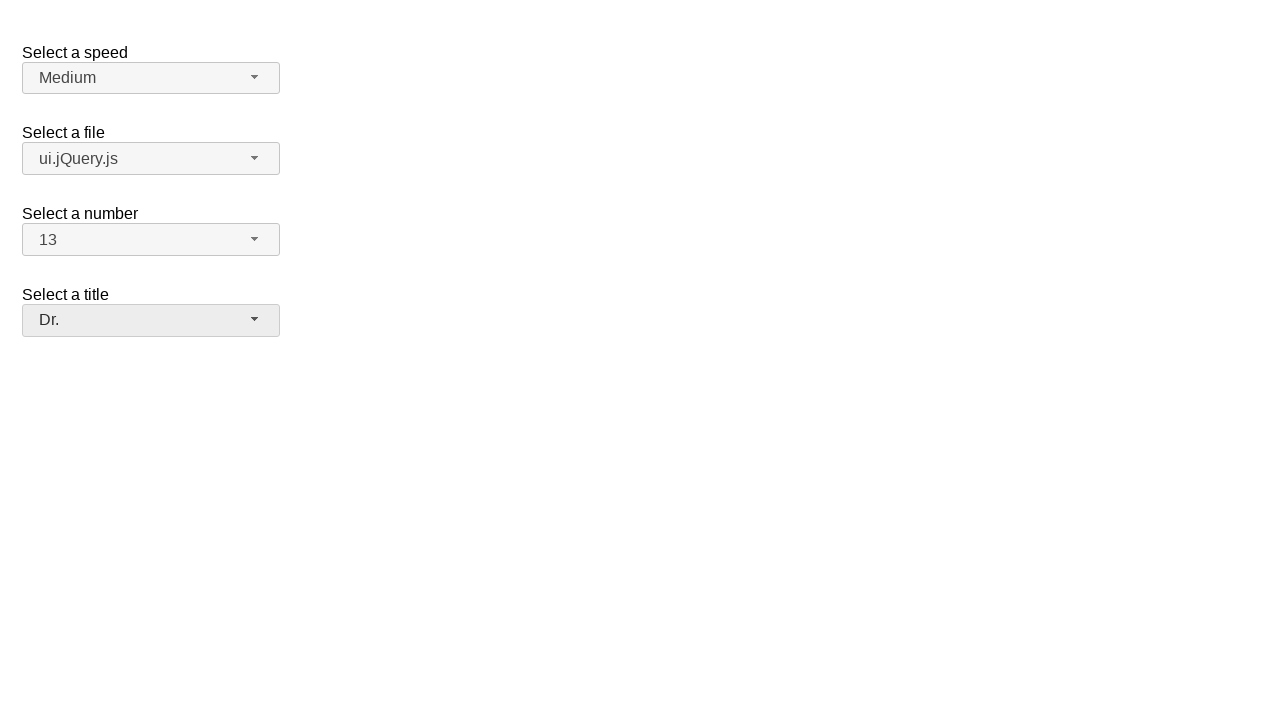

Verified files dropdown selection is 'ui.jQuery.js'
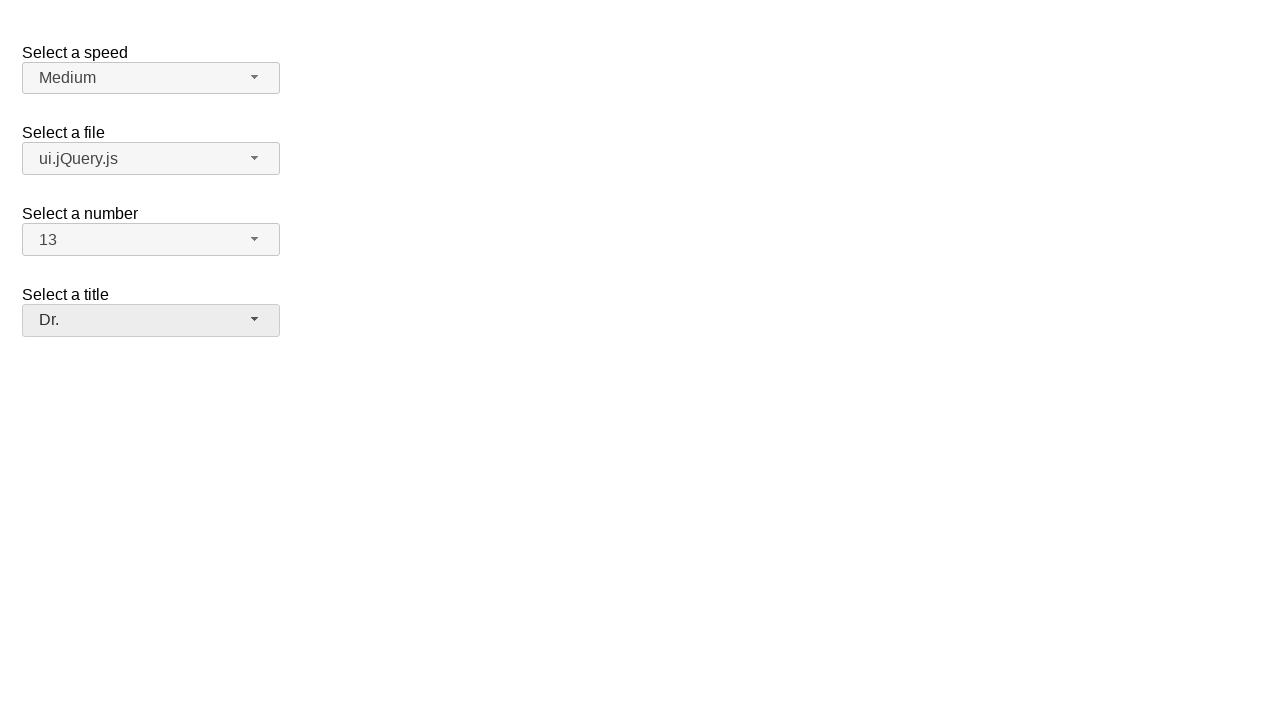

Verified number dropdown selection is '13'
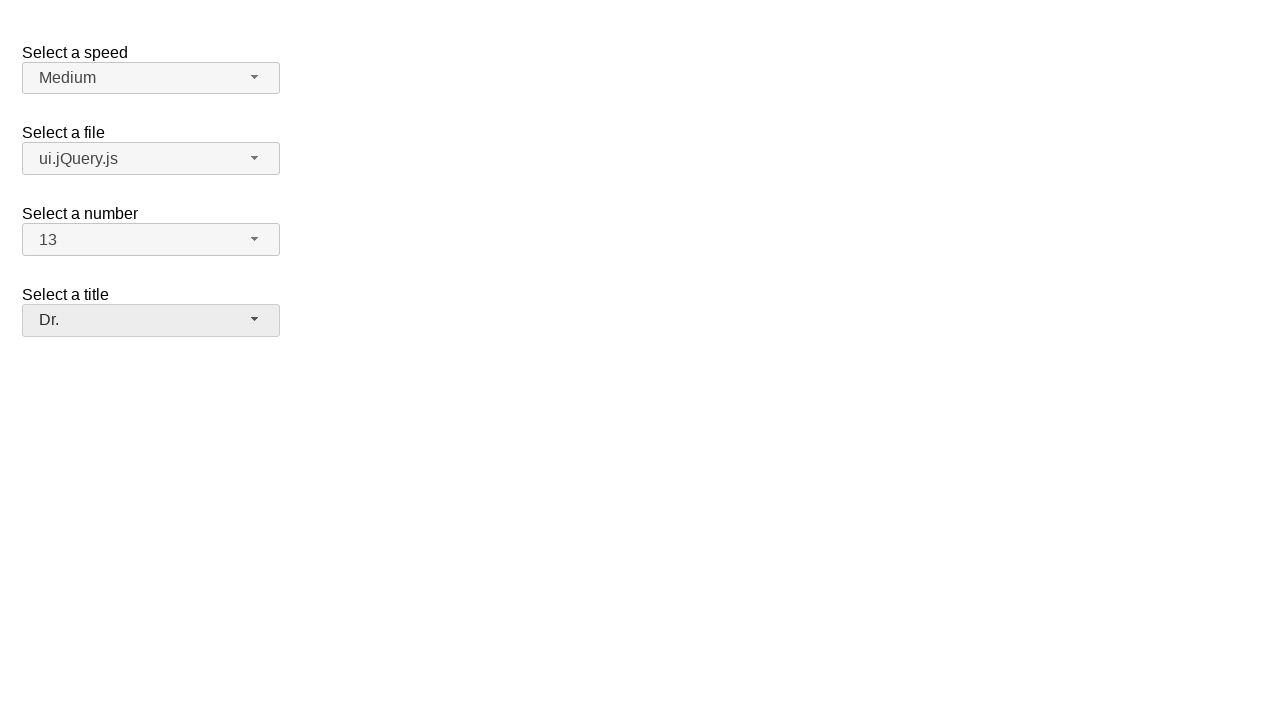

Verified salutation dropdown selection is 'Dr.'
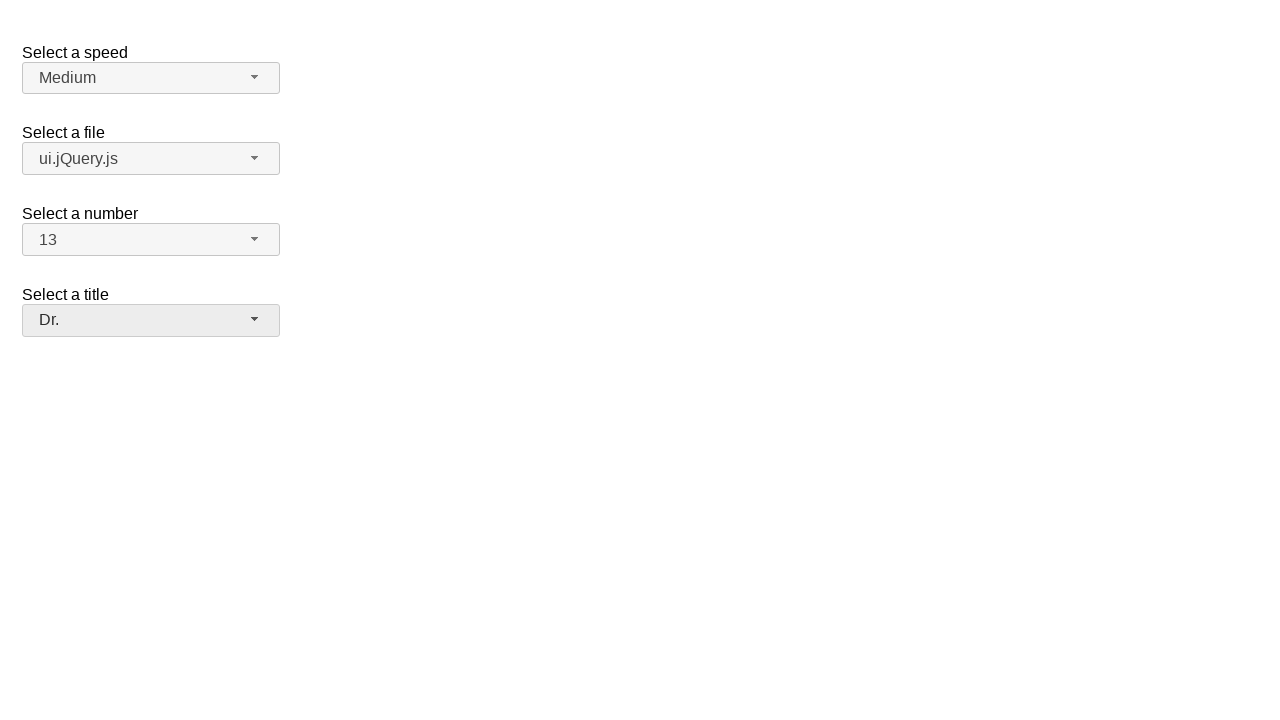

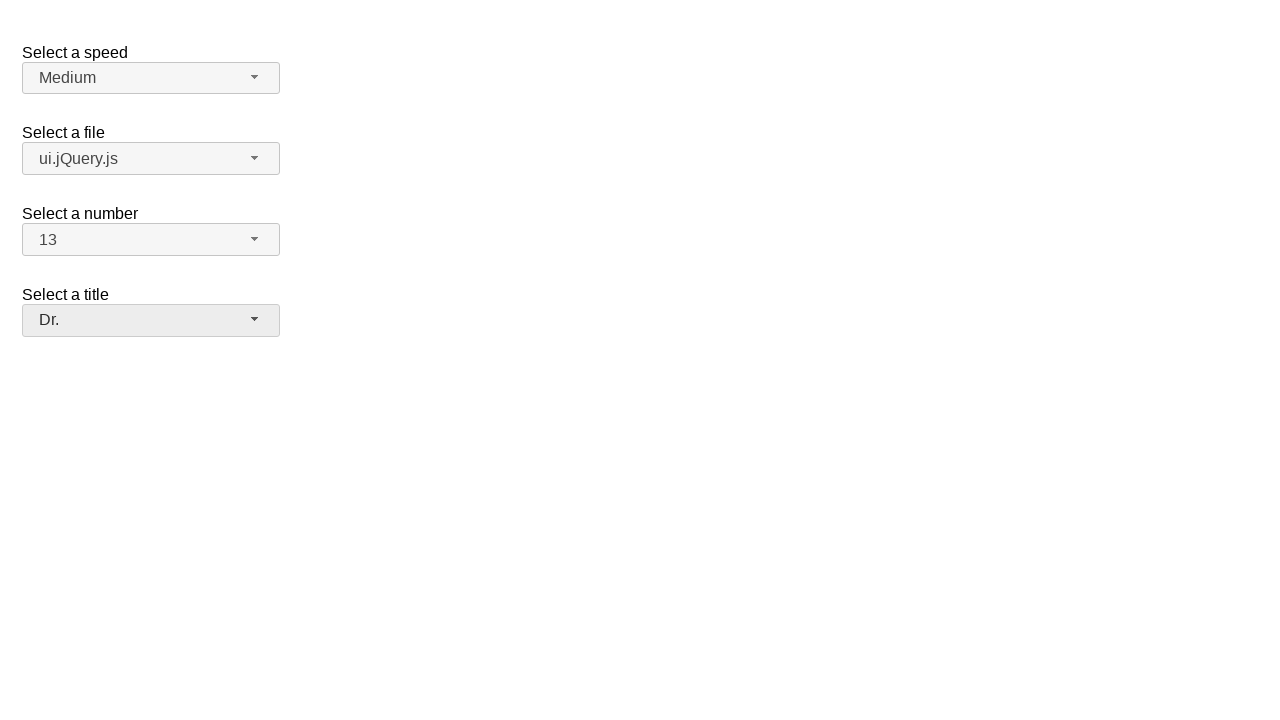